Tests clicking the A/B Testing link using CSS text selector

Starting URL: https://the-internet.herokuapp.com/

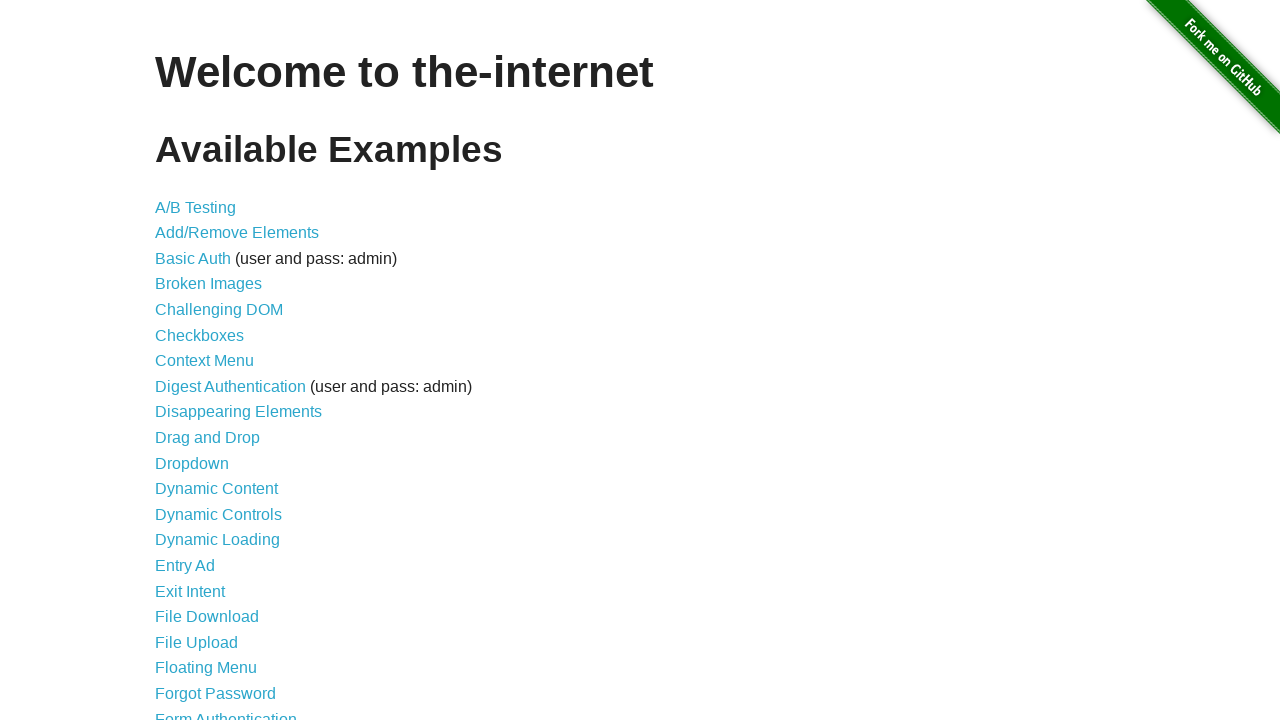

Clicked A/B Testing link using CSS text selector at (196, 207) on a:has-text("A/B Testing")
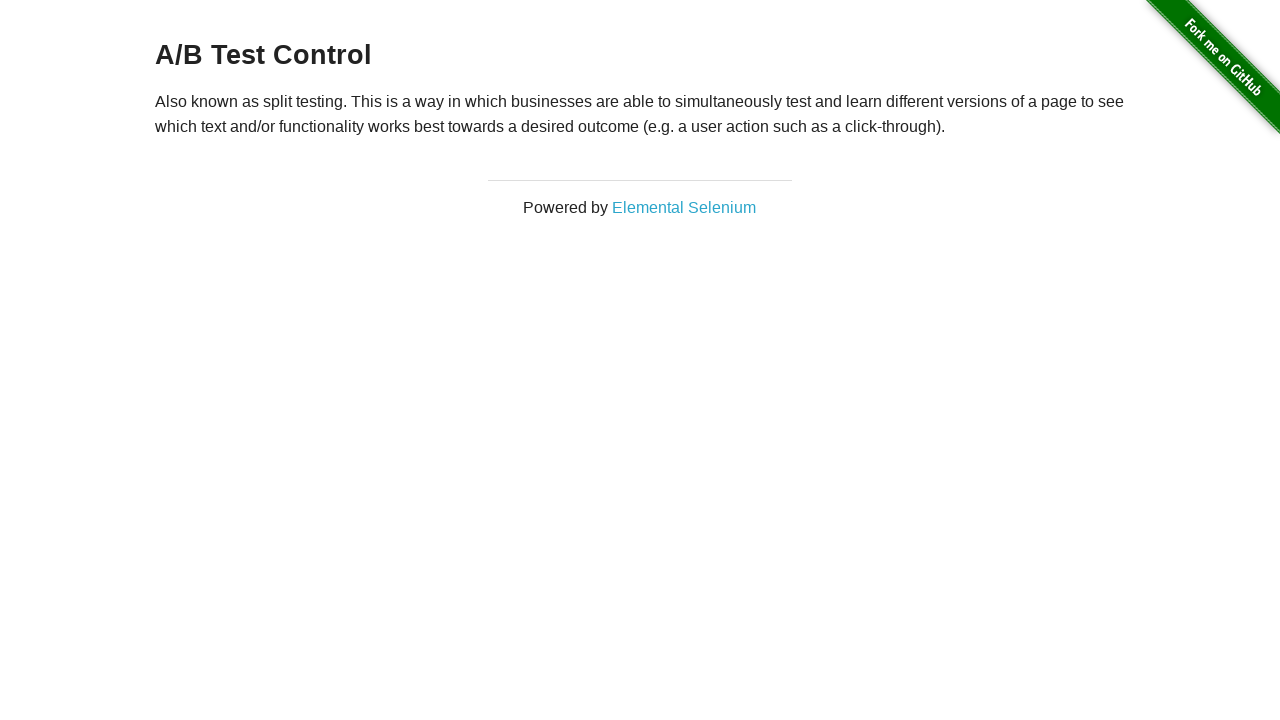

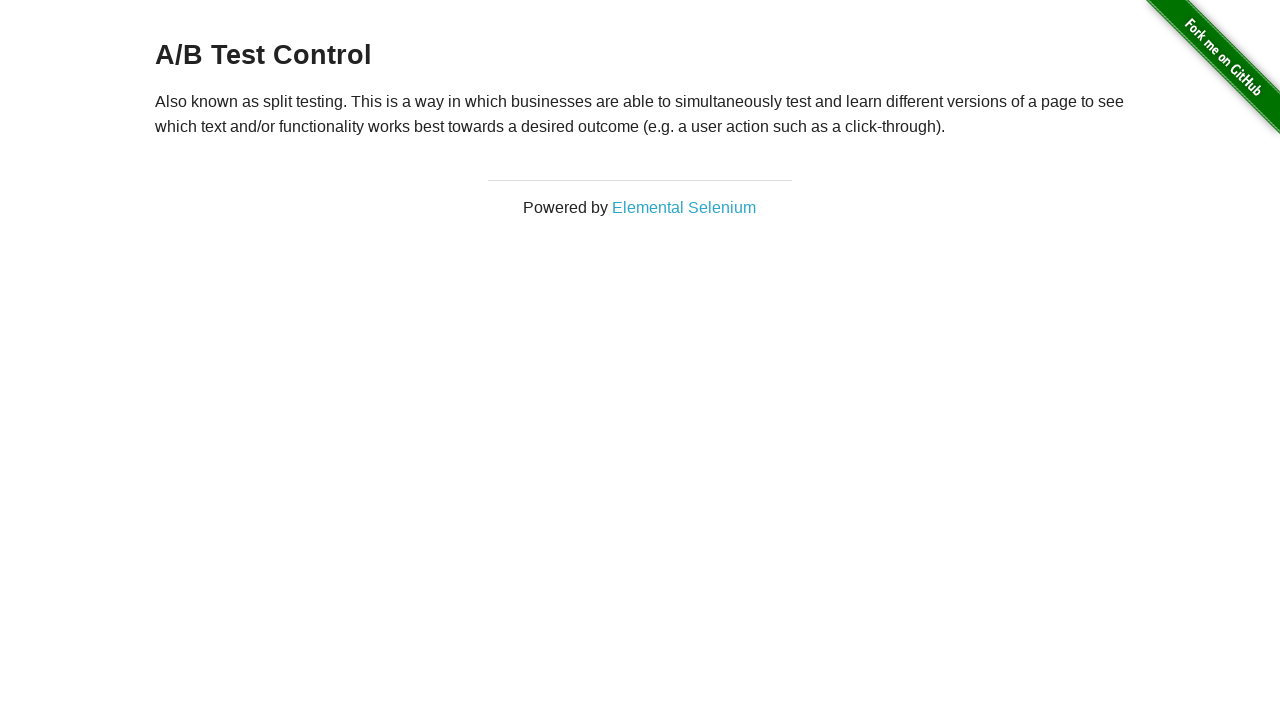